Navigates to Rahul Shetty Academy automation practice page

Starting URL: https://rahulshettyacademy.com/AutomationPractice/

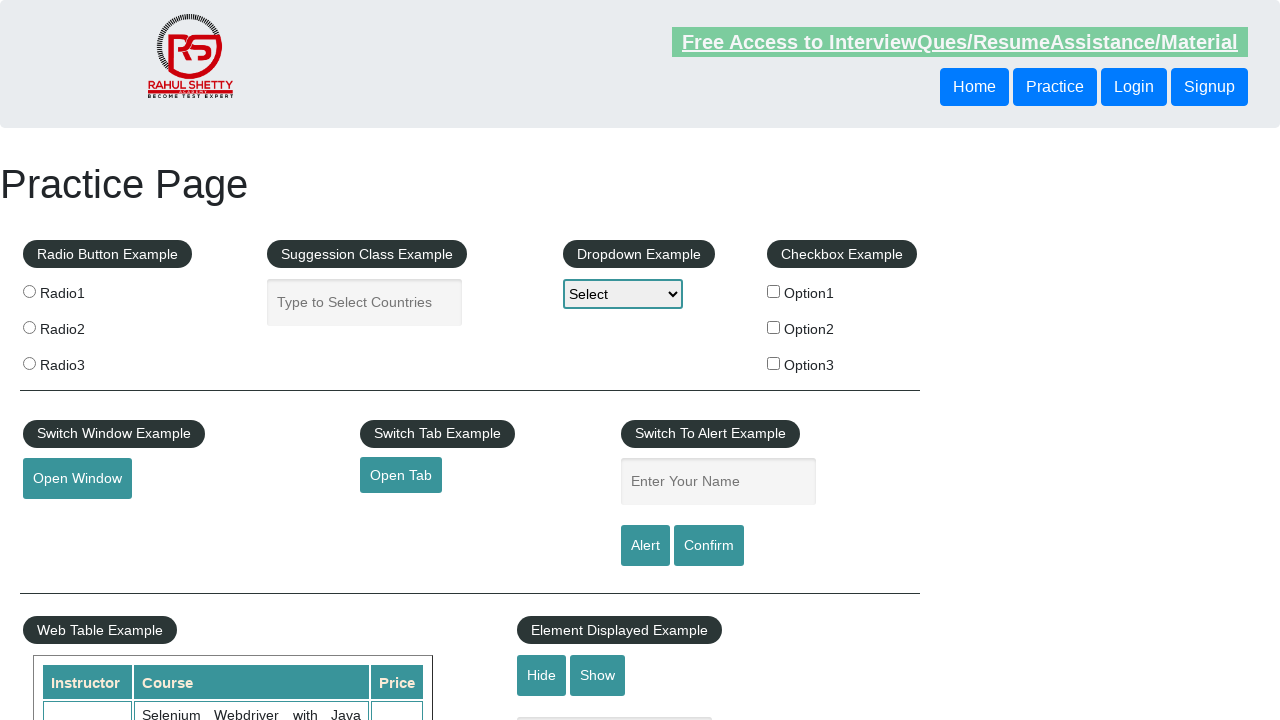

Navigated to Rahul Shetty Academy automation practice page
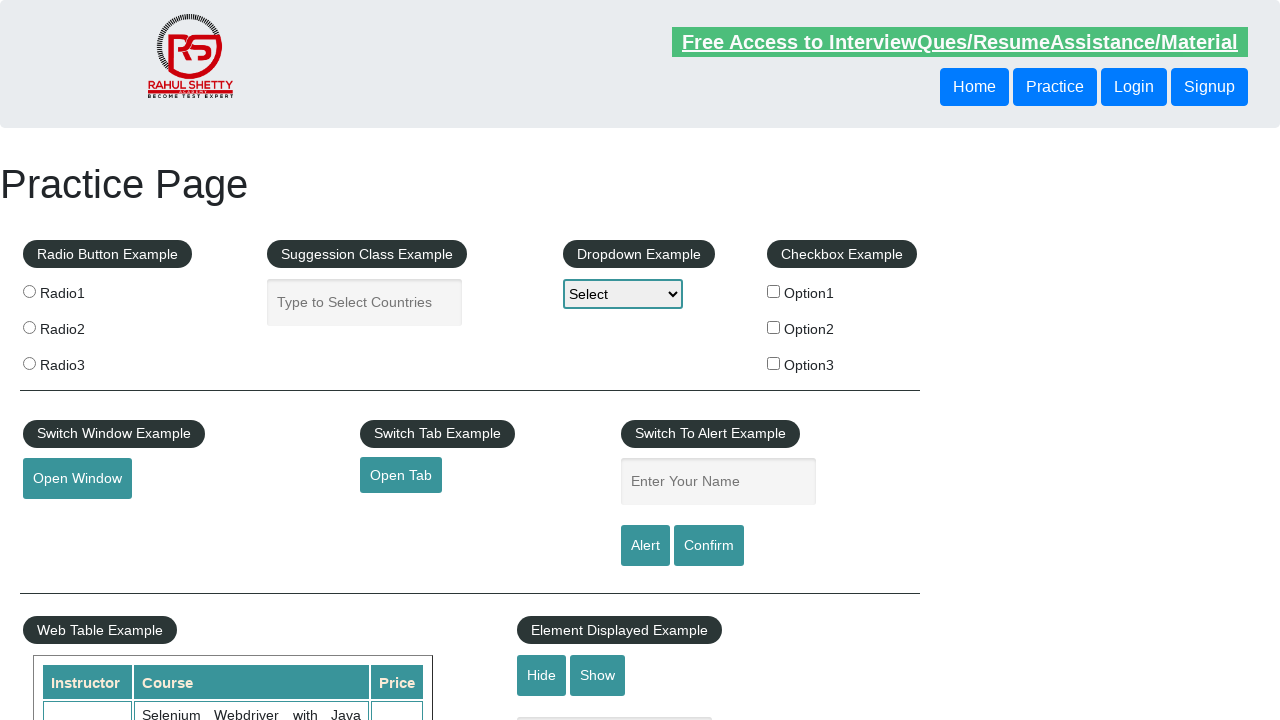

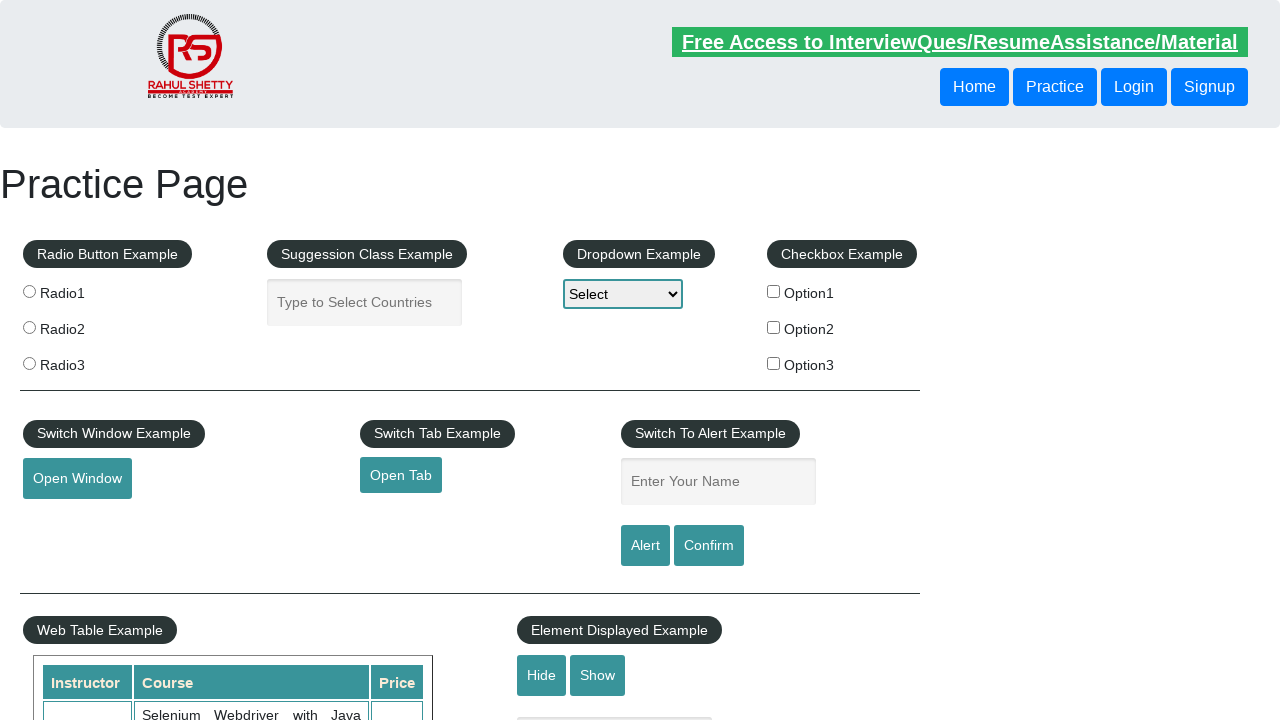